Tests the registration form by entering a first name and last name into the respective input fields on the registration page.

Starting URL: http://demo.automationtesting.in/Register.html

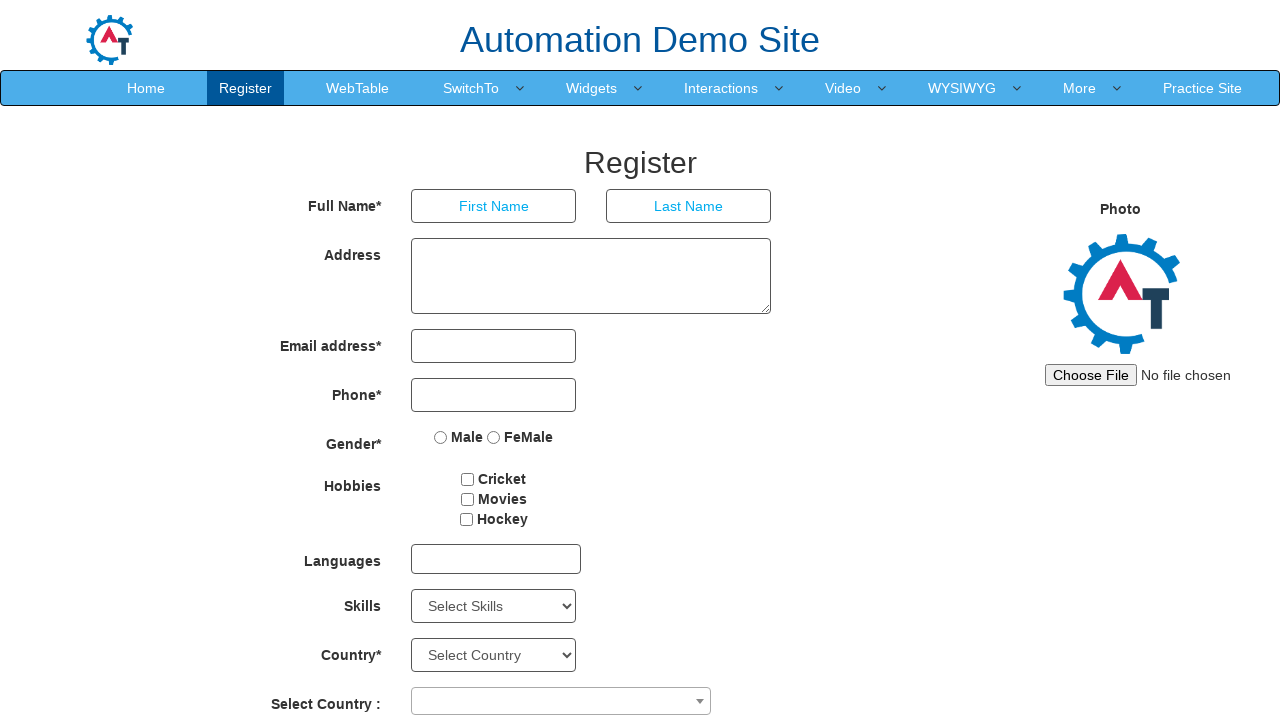

Filled first name field with 'John' on input[placeholder='First Name']
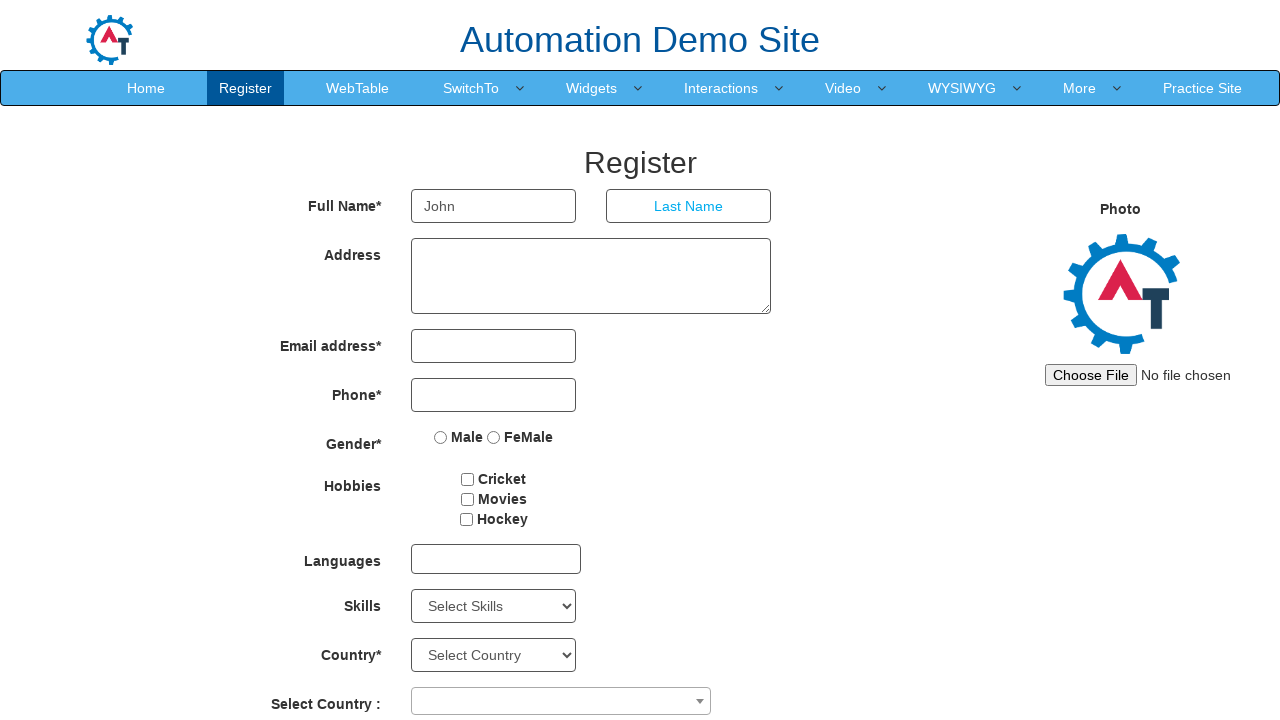

Filled last name field with 'Smith' on input[placeholder='Last Name']
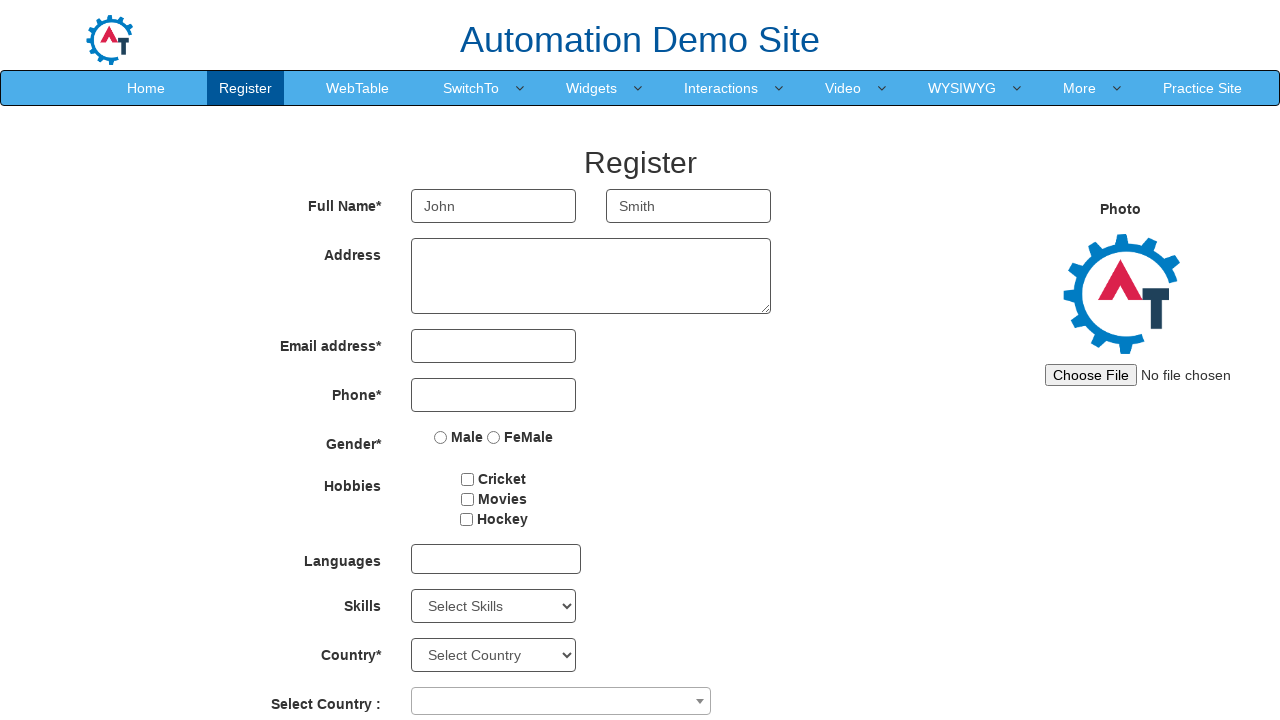

Verified first name field is present and interactive on registration form
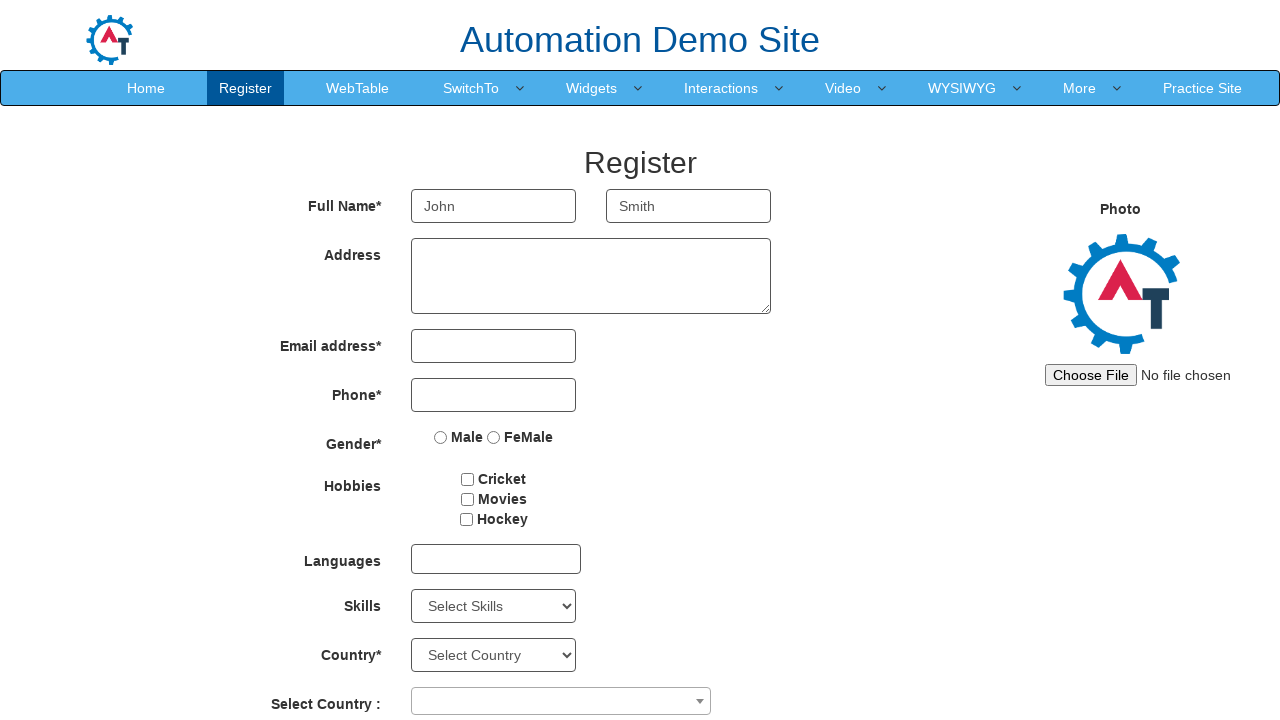

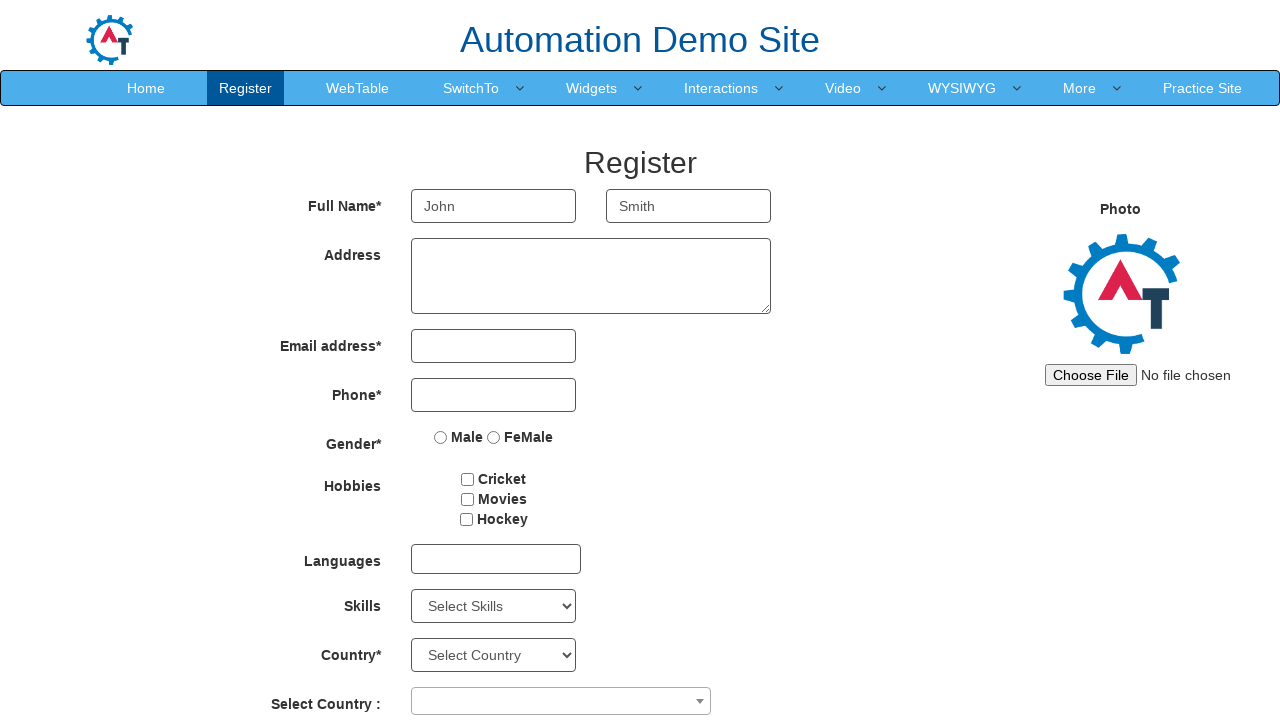